Navigates to Toyo Keizai website and verifies that the access ranking section with hourly rankings loads correctly

Starting URL: https://toyokeizai.net/

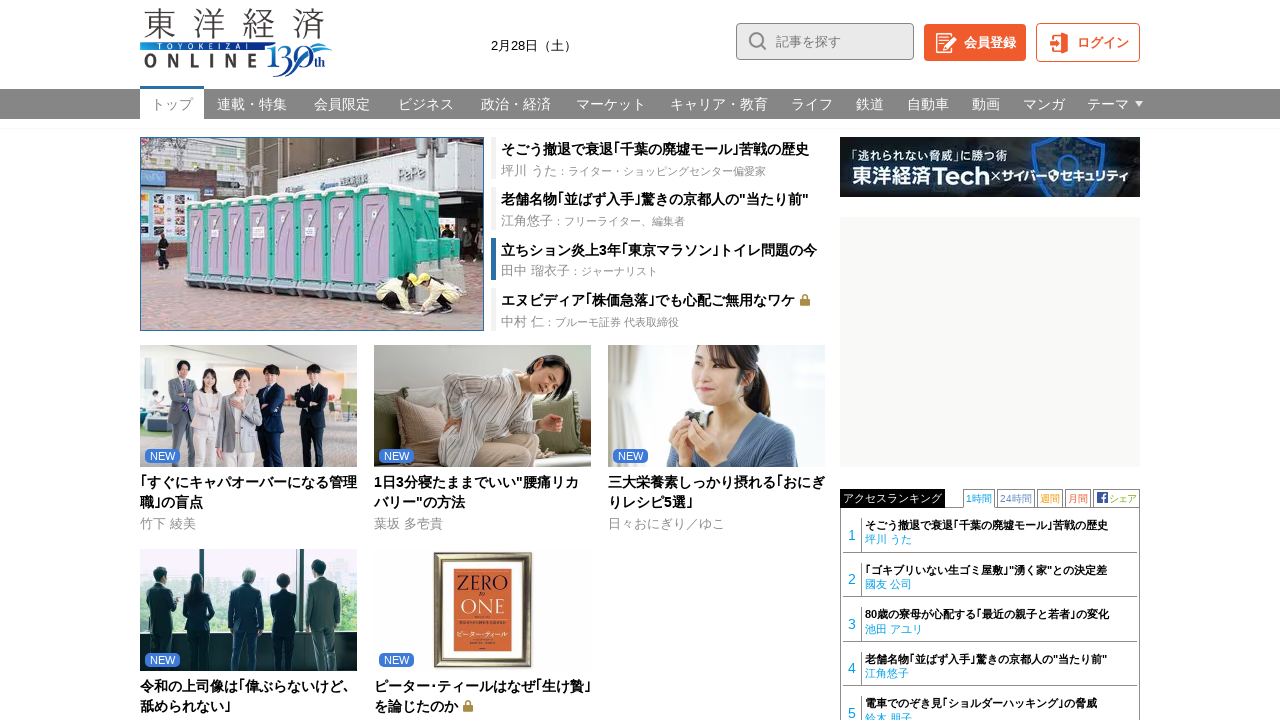

Access ranking section loaded on Toyo Keizai website
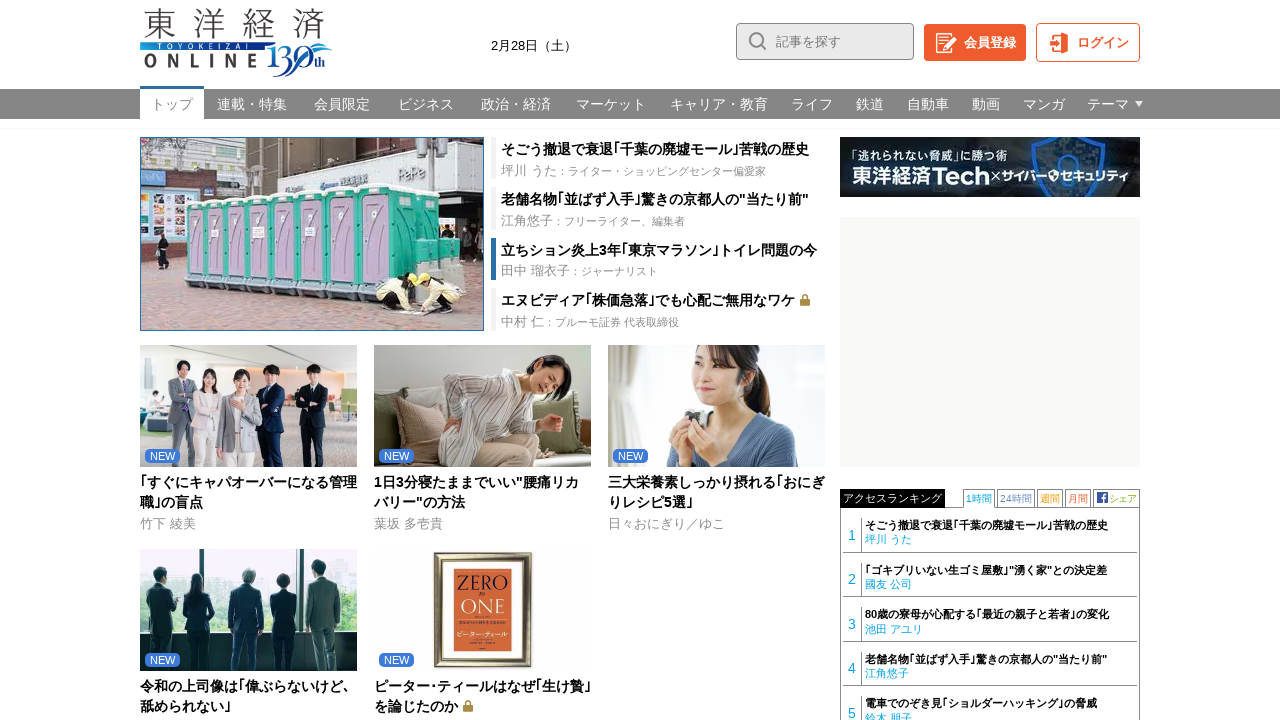

First hourly ranking item verified as present
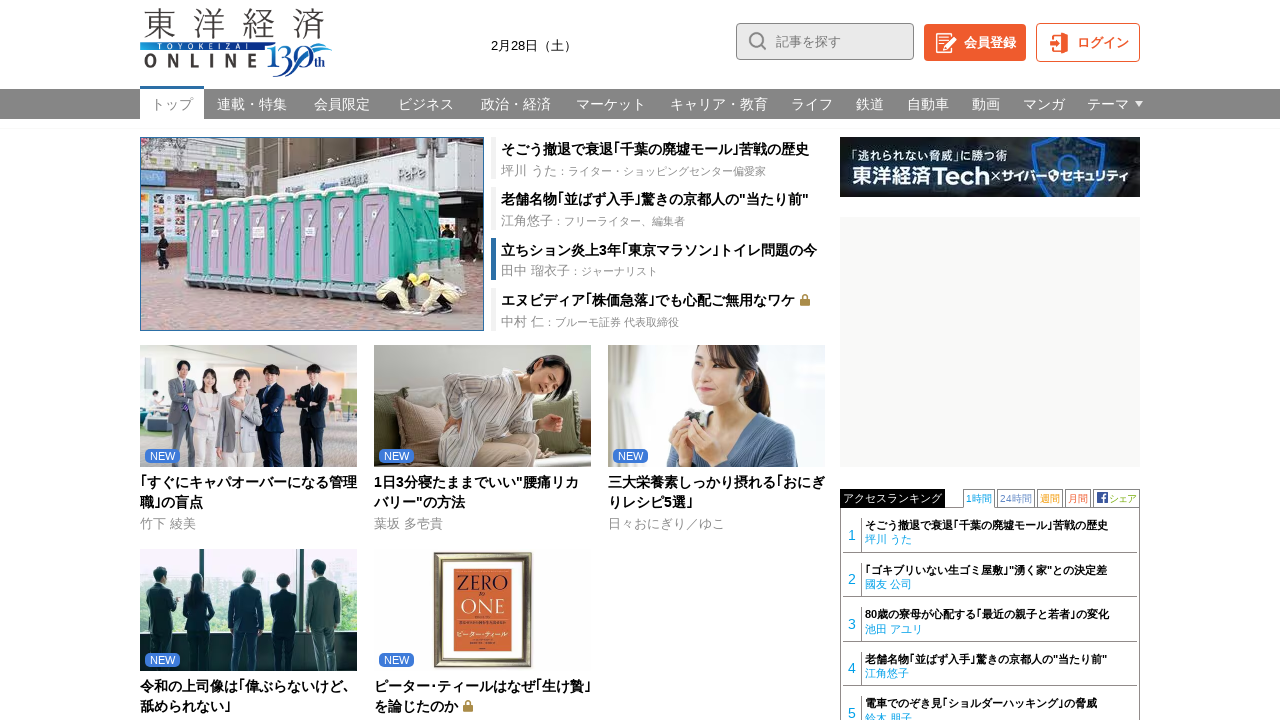

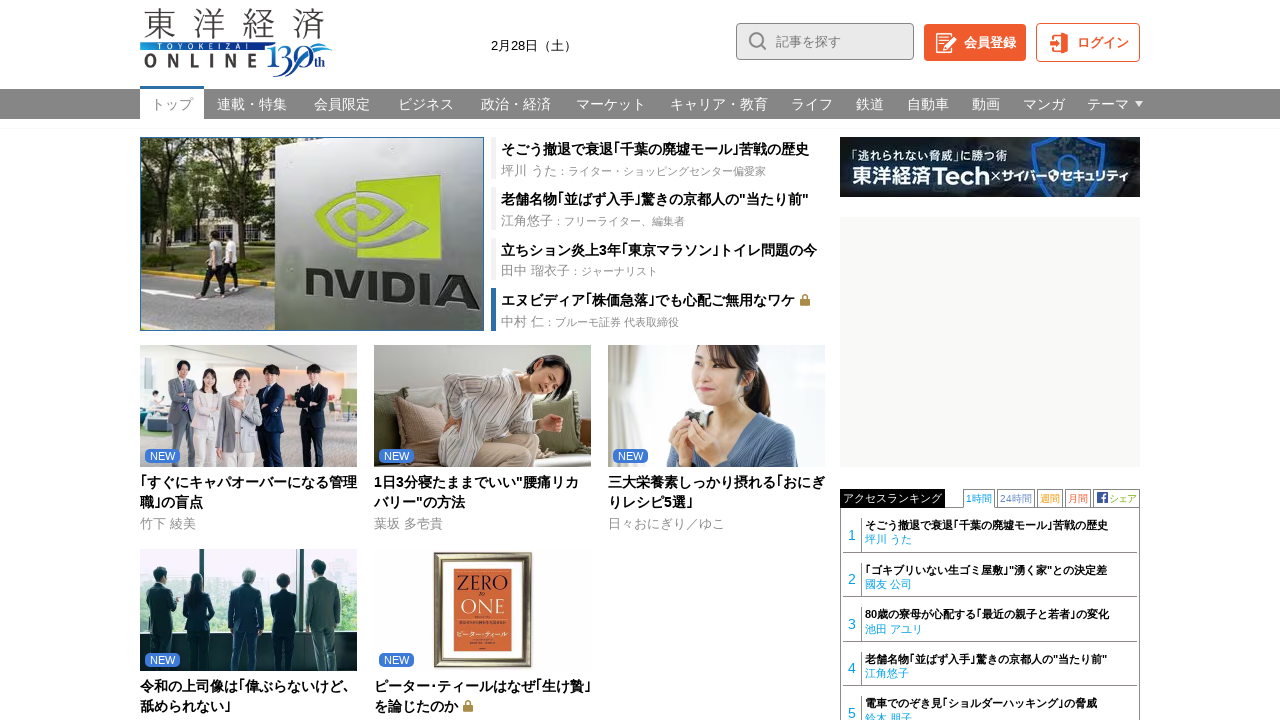